Tests traditional HTML select dropdown functionality by selecting an option by its visible text ("Yellow") from the old-style select menu on a demo QA site.

Starting URL: https://demoqa.com/select-menu

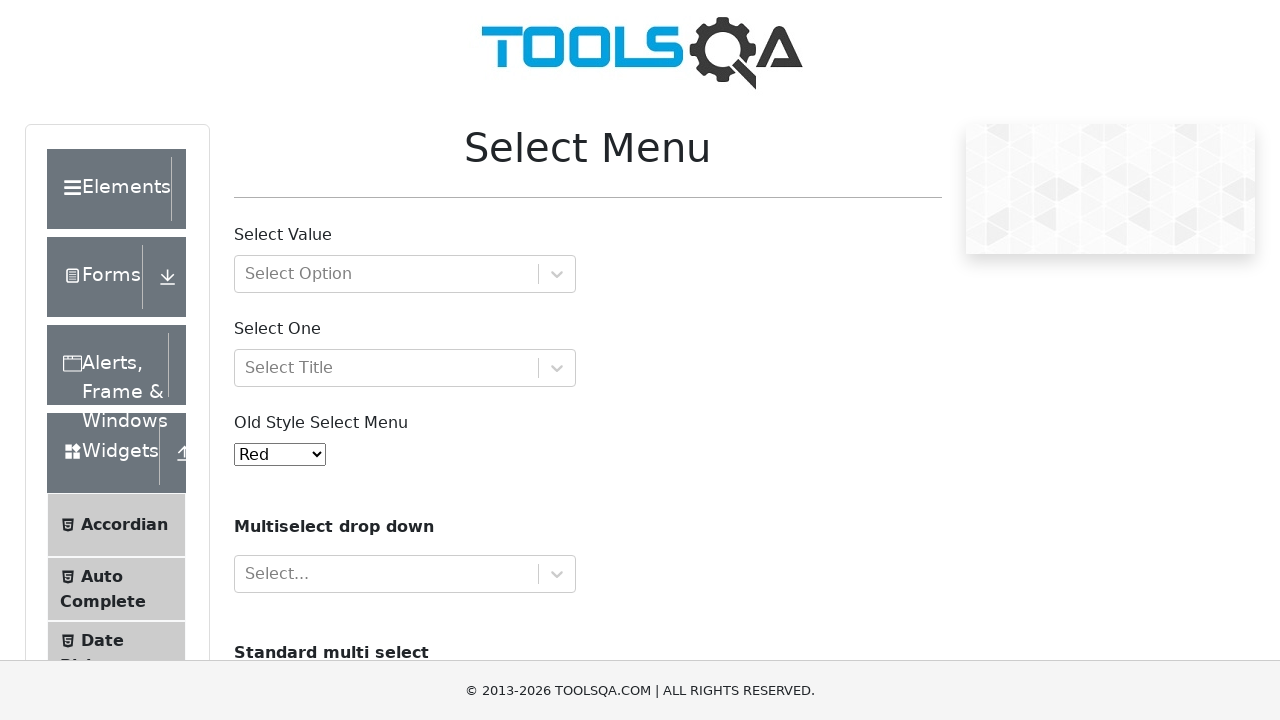

Waited for traditional HTML select dropdown (#oldSelectMenu) to be visible
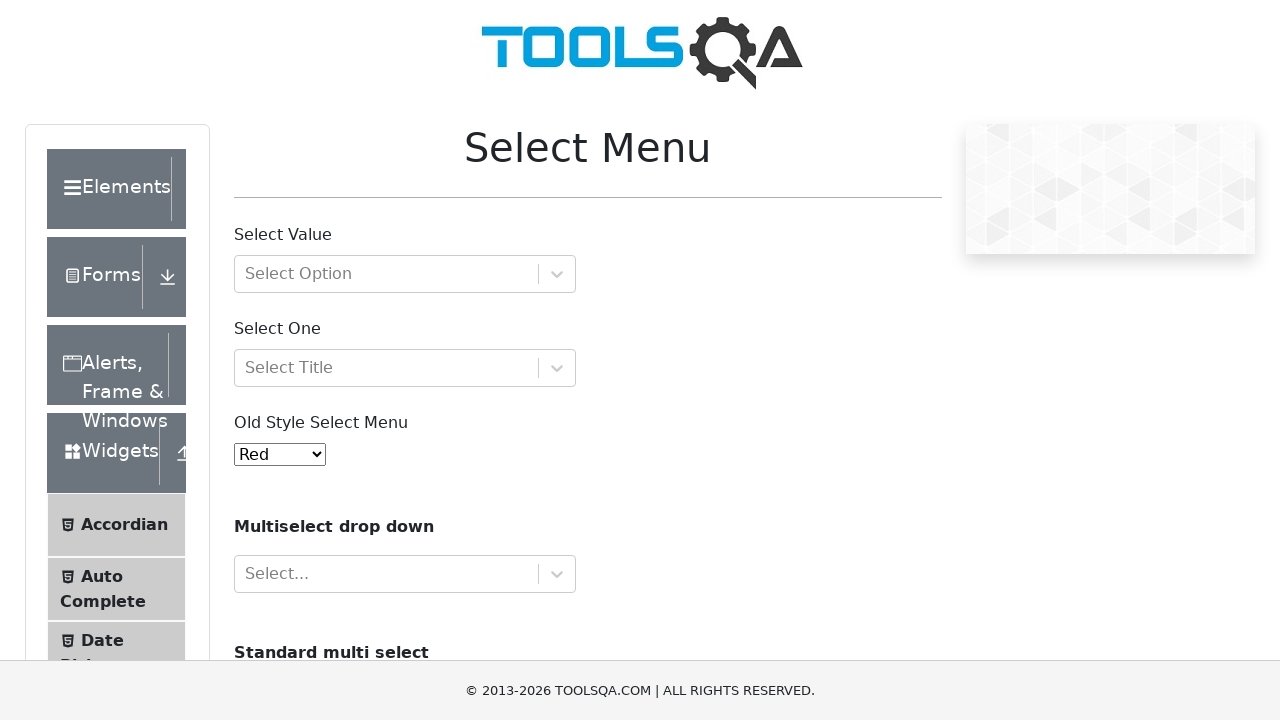

Selected 'Yellow' option from traditional dropdown by visible text on #oldSelectMenu
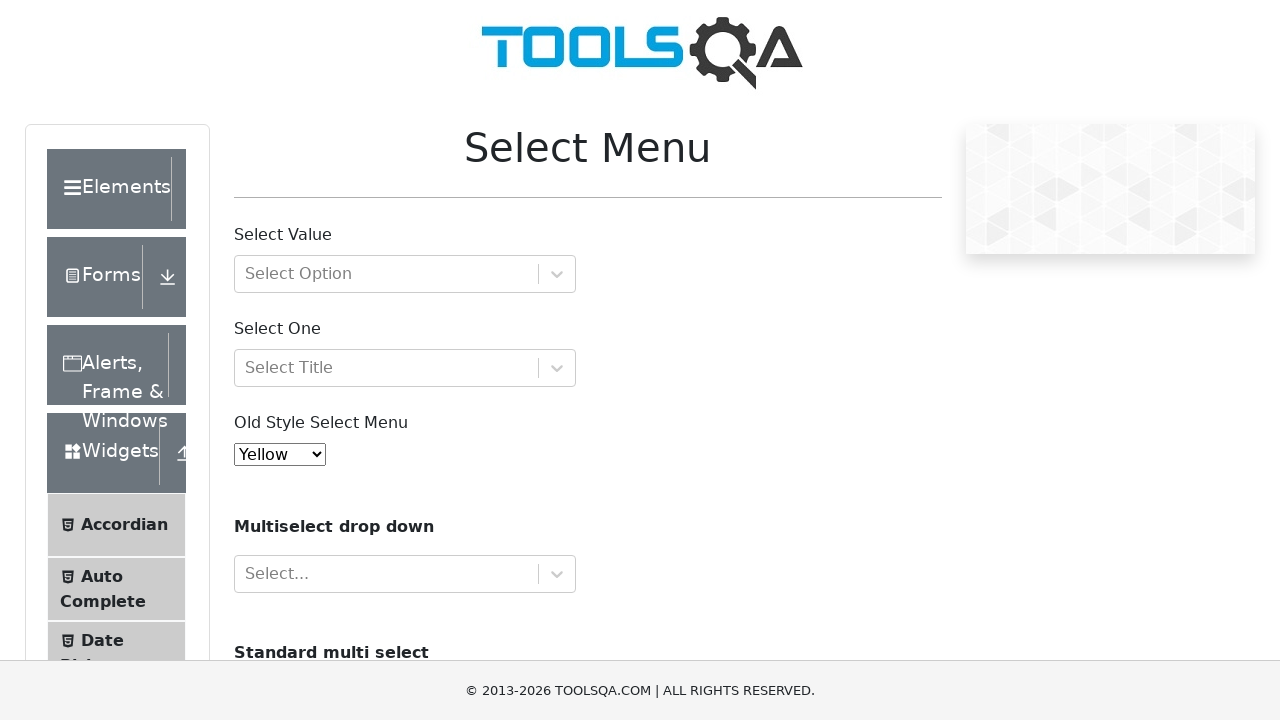

Waited 1 second to observe the selection result
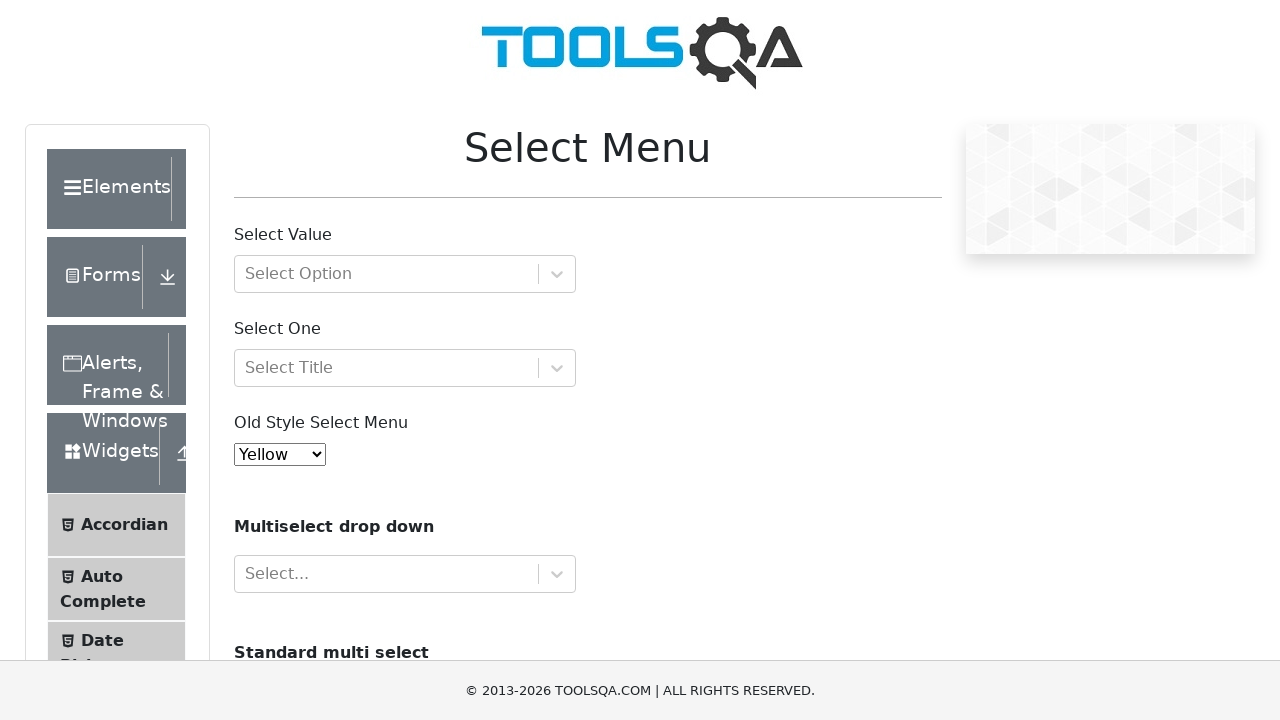

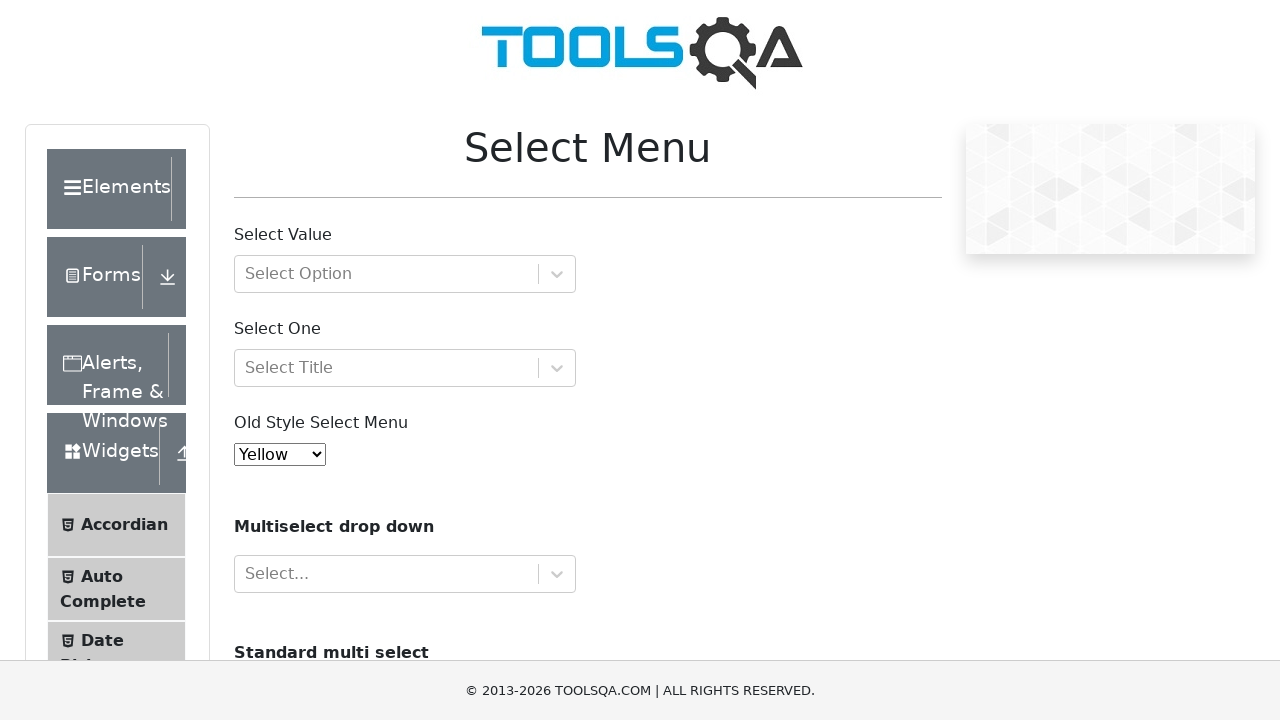